Tests the show/hide functionality of a text box by clicking the hide button and verifying the element visibility changes

Starting URL: https://rahulshettyacademy.com/AutomationPractice/

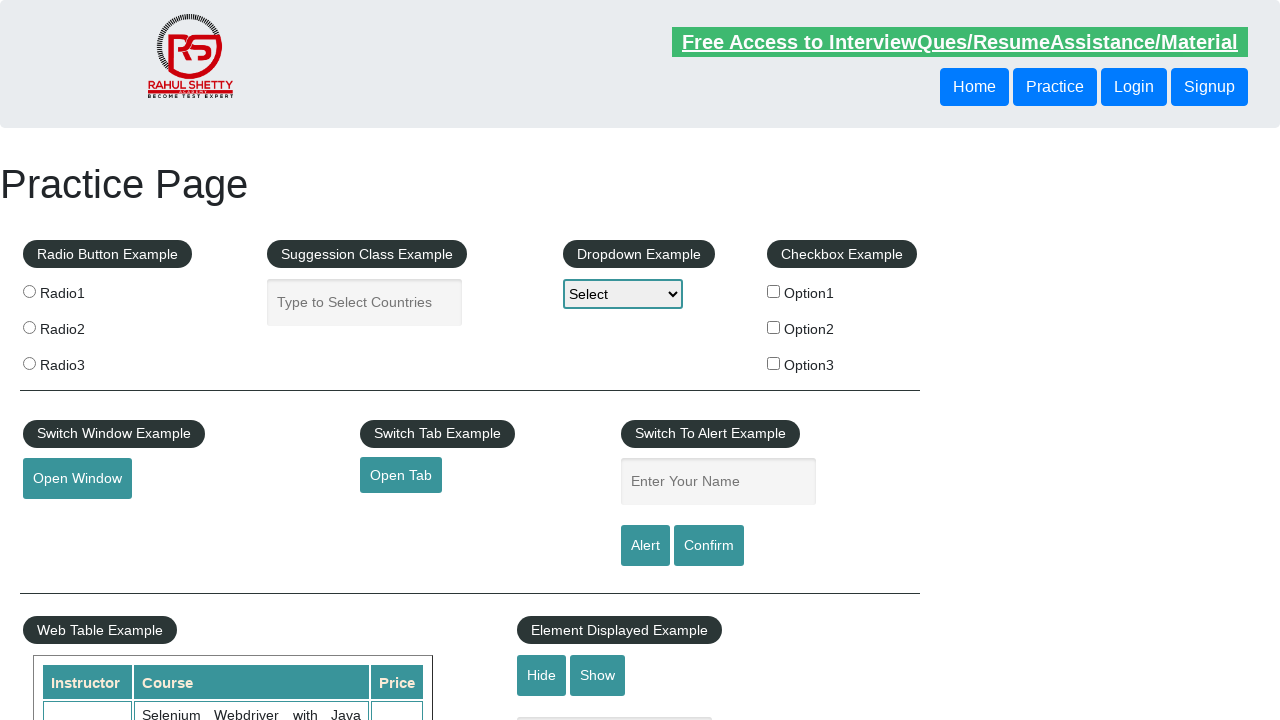

Waited for page to fully load
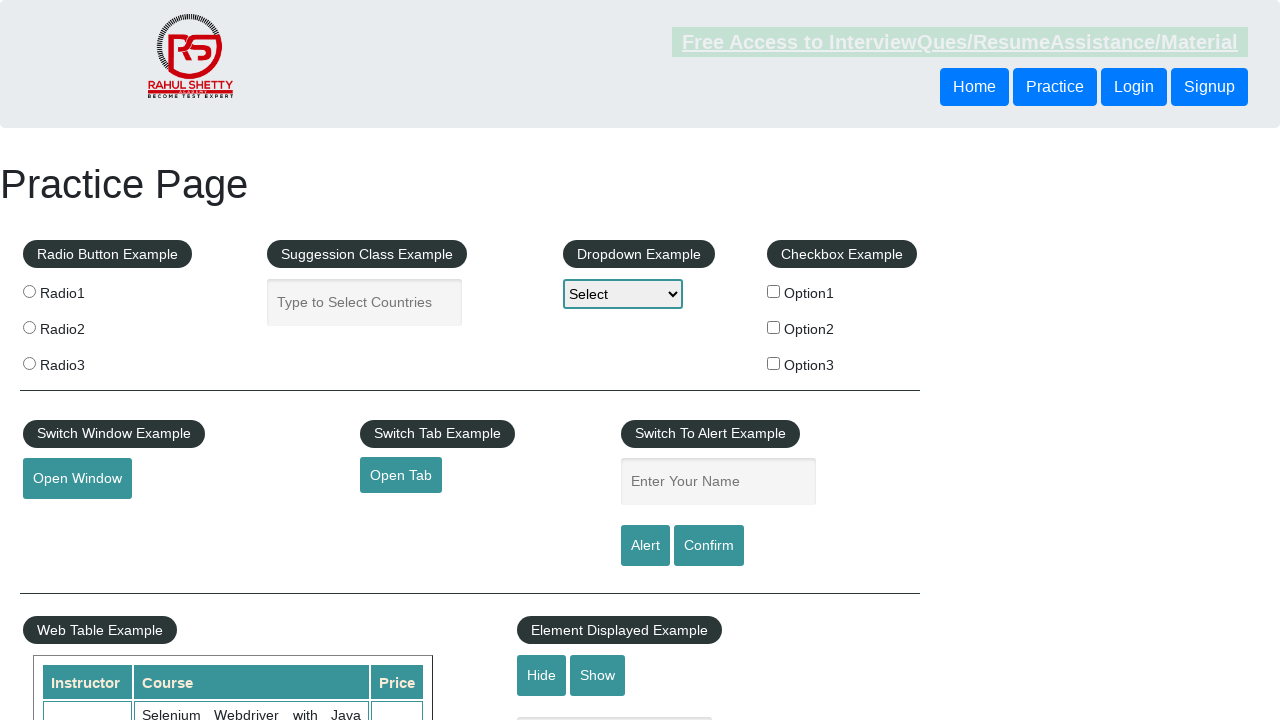

Verified text box is initially visible
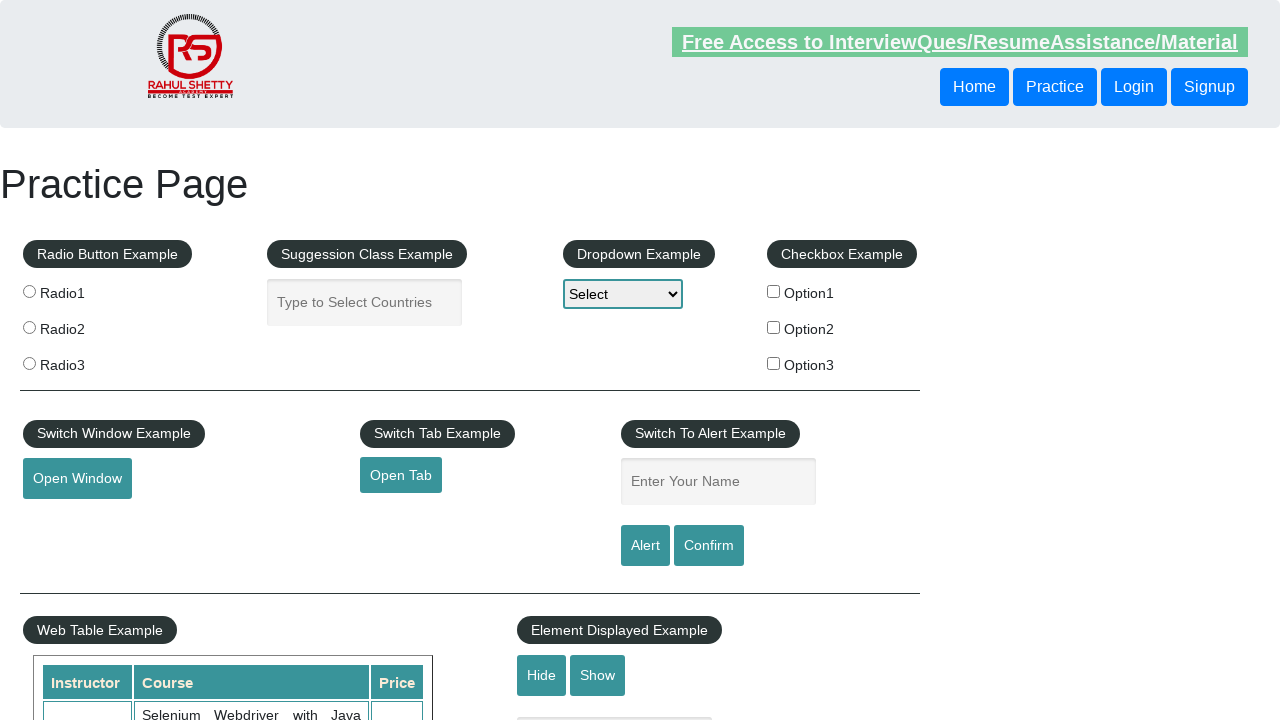

Clicked hide button to hide text box at (542, 675) on #hide-textbox
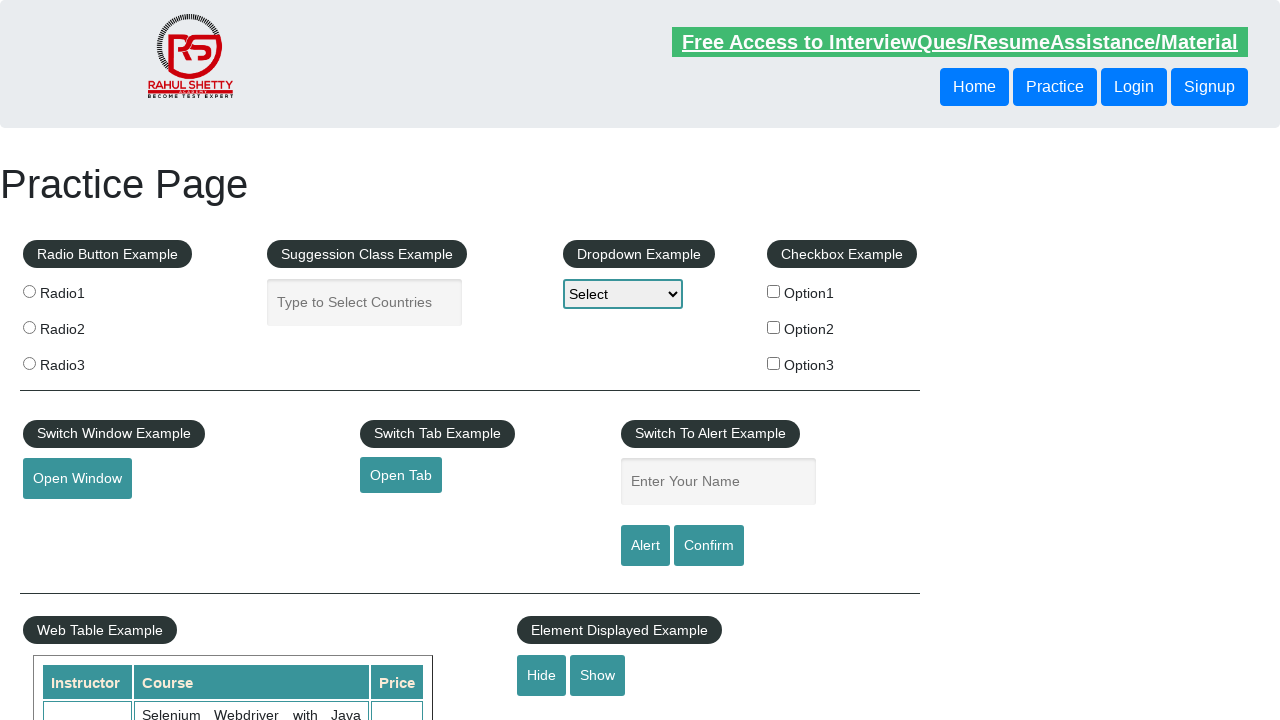

Verified text box is now hidden
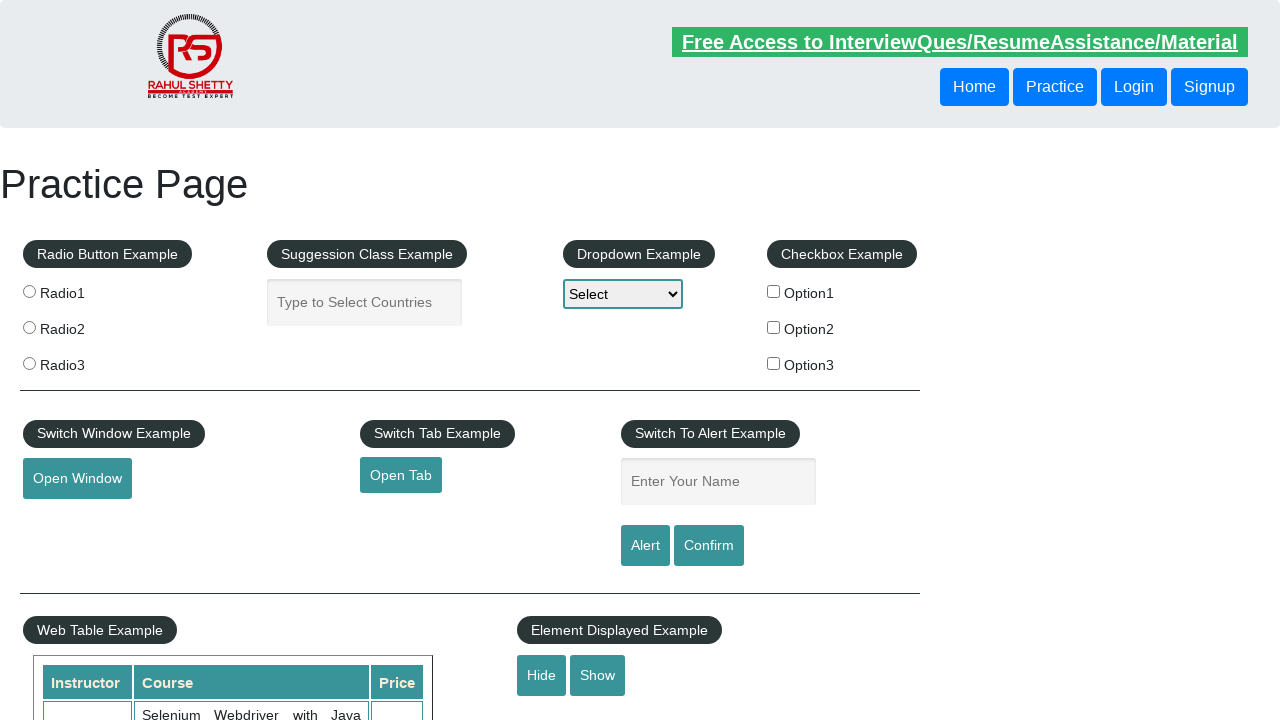

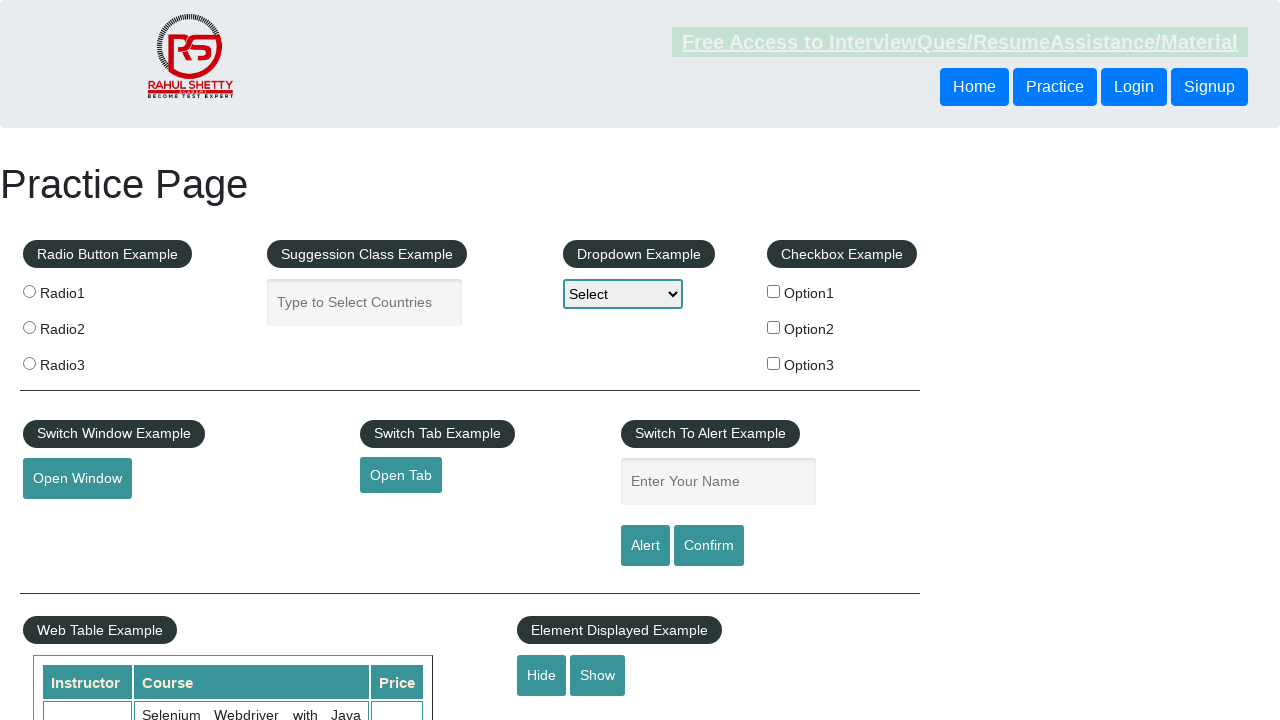